Solves a math captcha by extracting a value from an image attribute, calculating the result, and submitting the form with checkbox selections

Starting URL: http://suninjuly.github.io/get_attribute.html

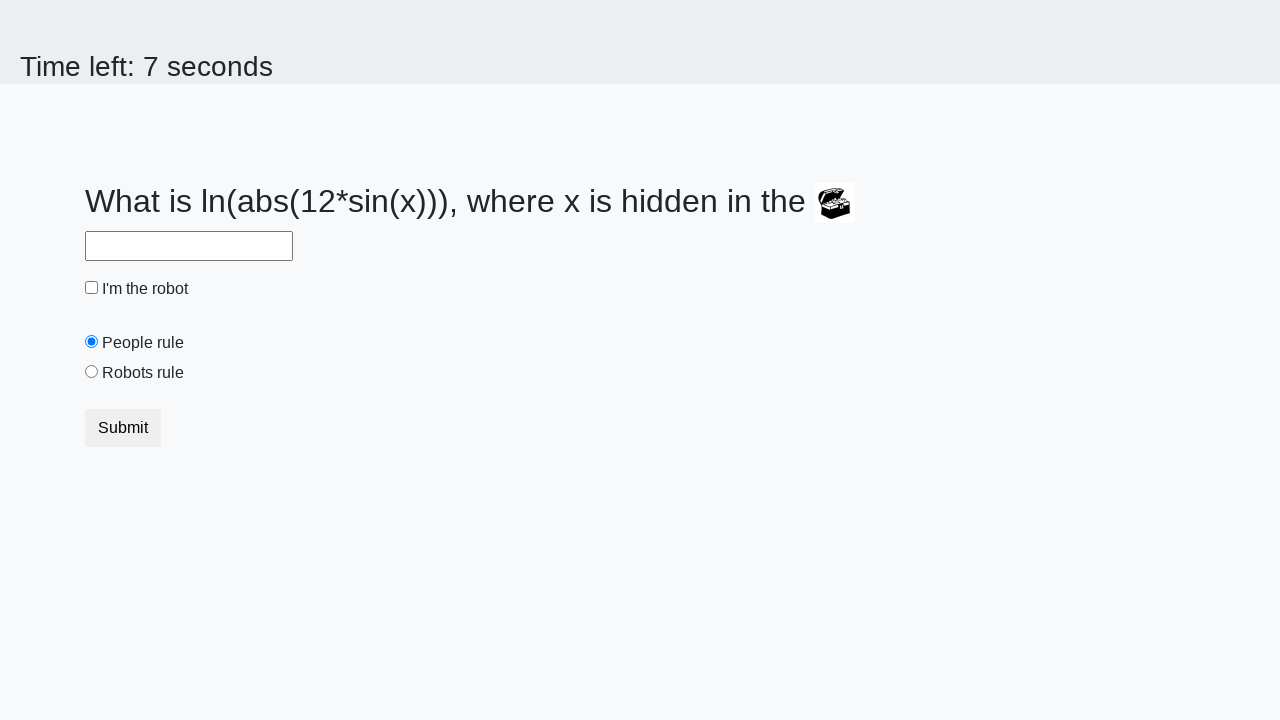

Located treasure image element
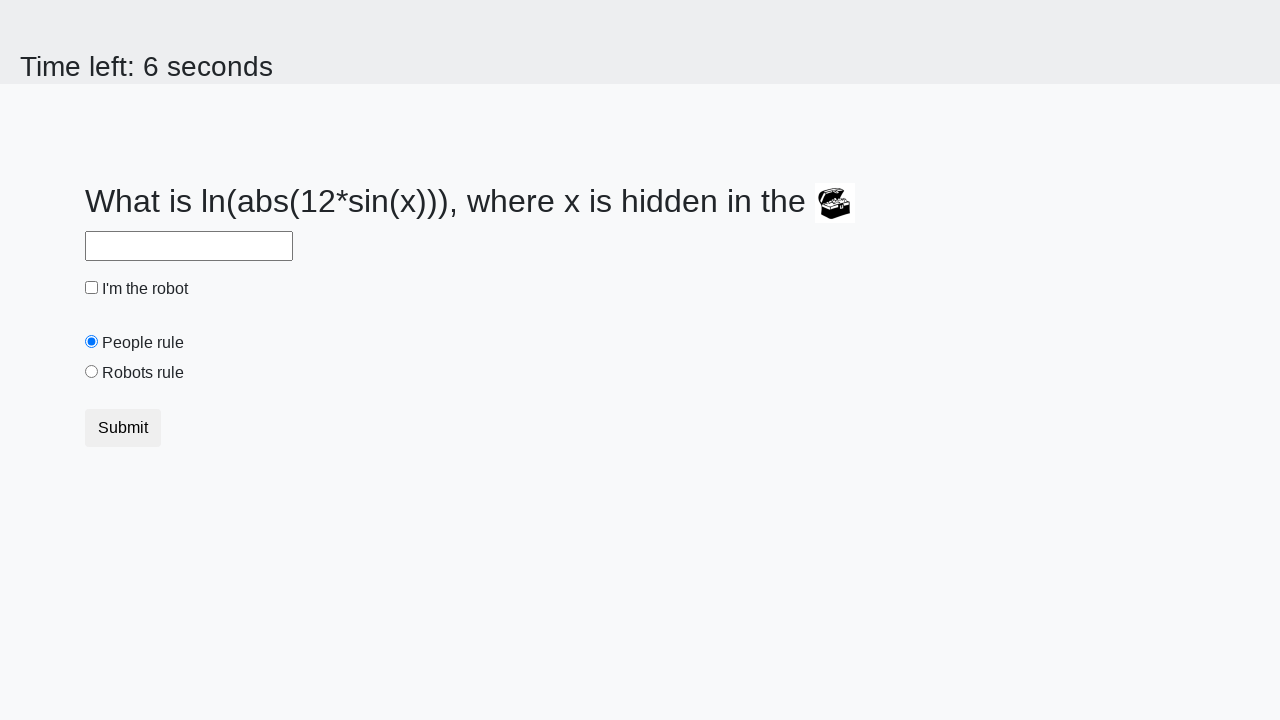

Extracted valuex attribute from image: 189
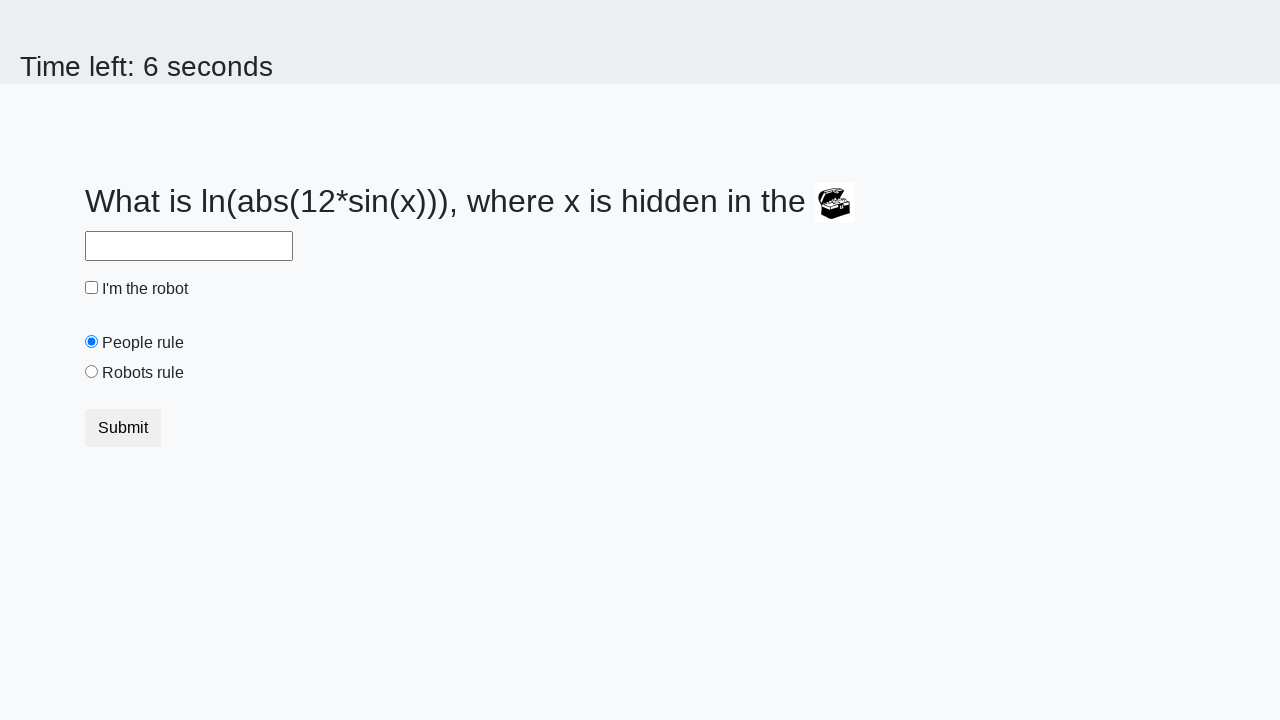

Calculated math captcha result: 1.7578260970487882
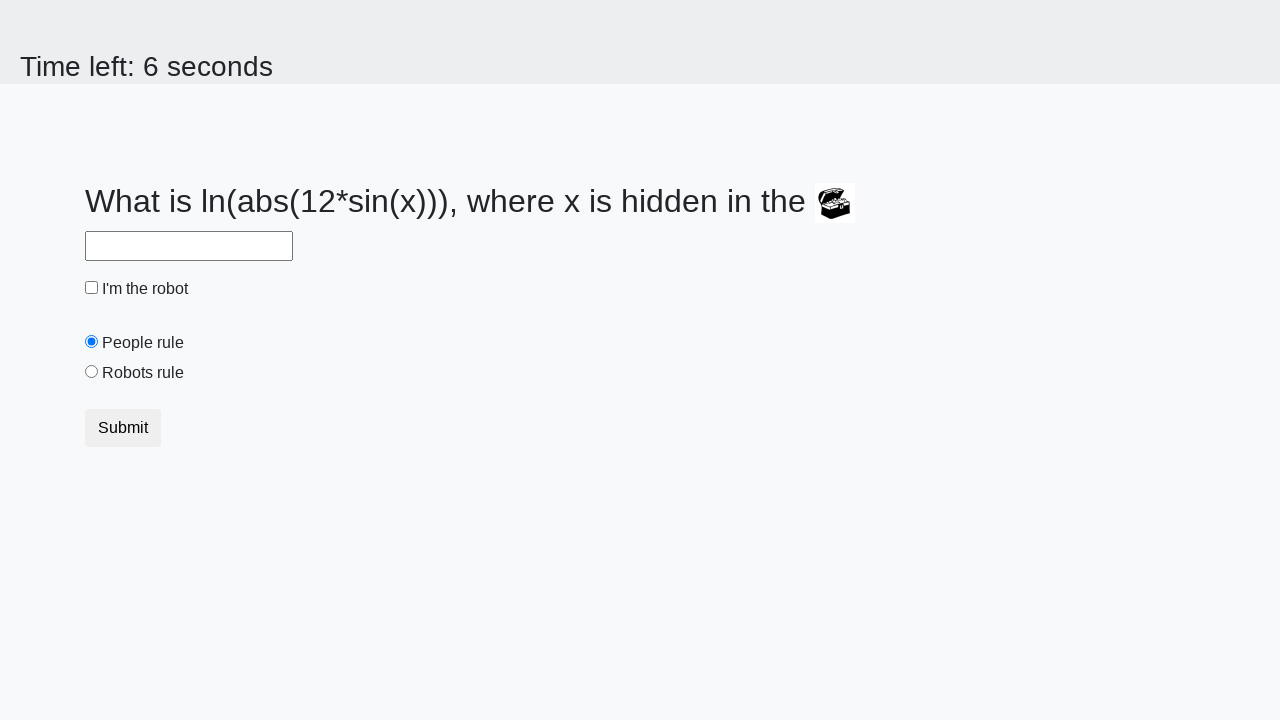

Filled answer field with calculated result on #answer
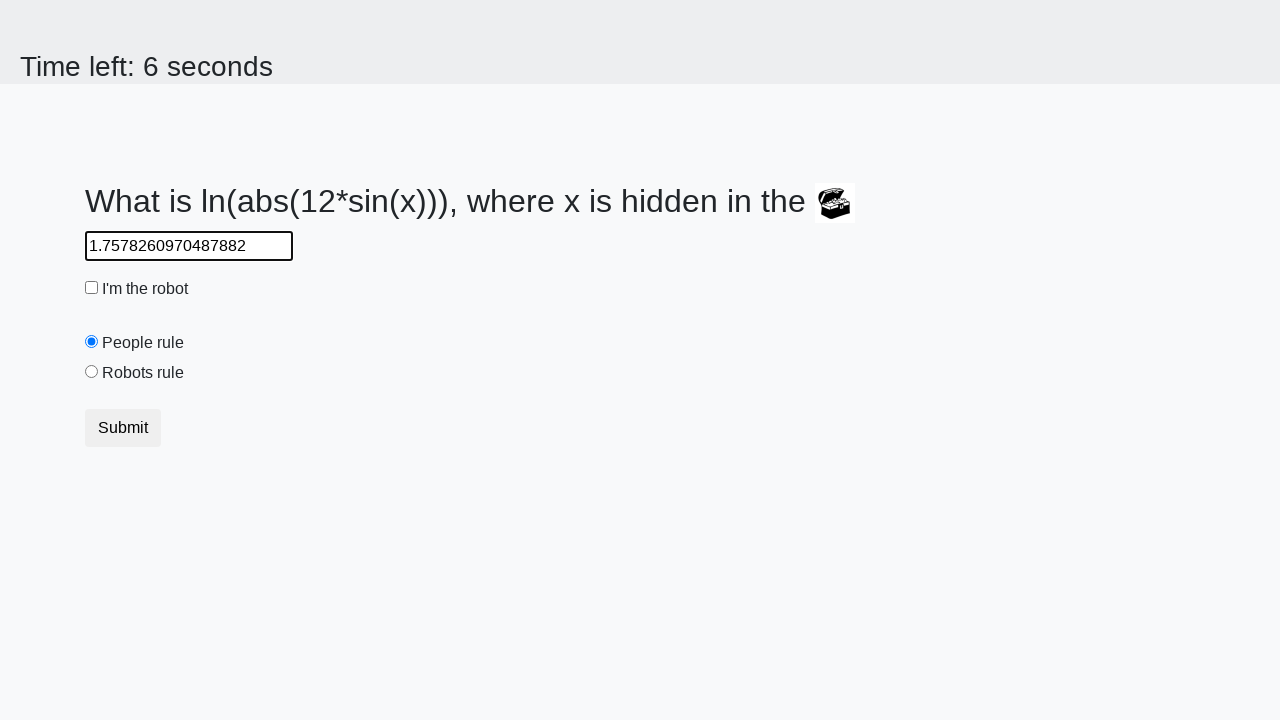

Checked the robot checkbox at (92, 288) on #robotcheckbox
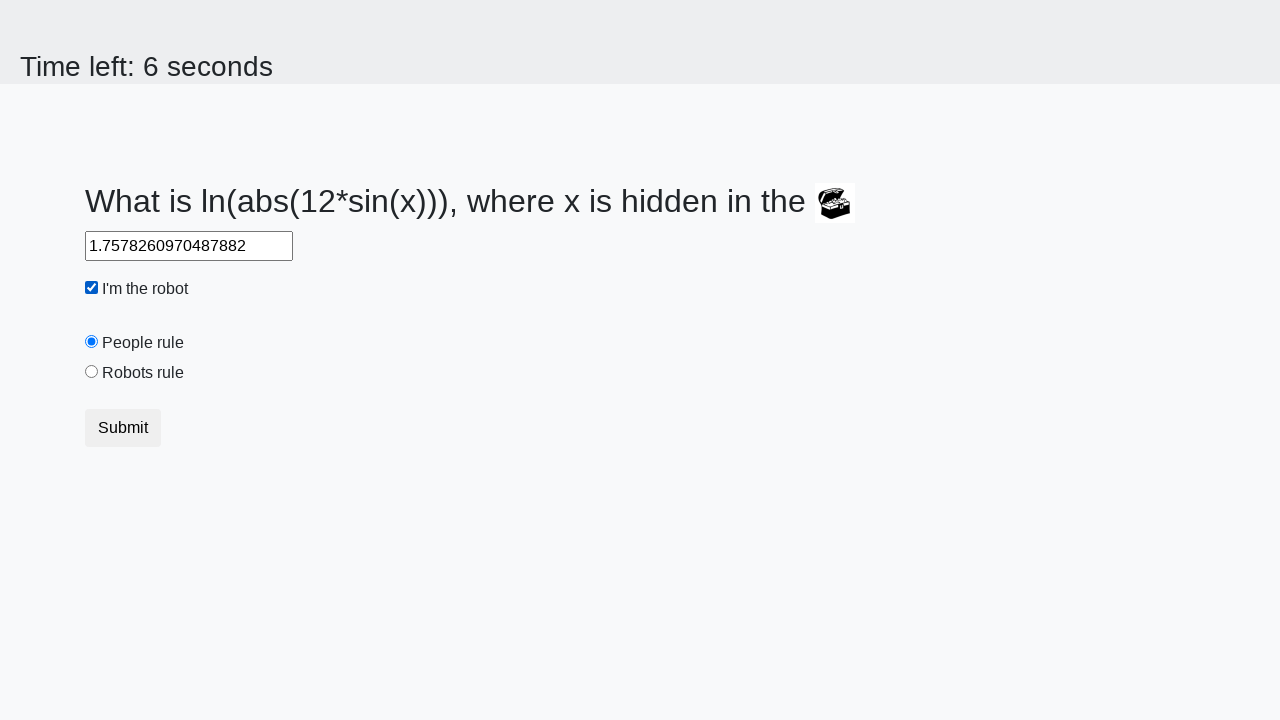

Selected the robots rule radio button at (92, 372) on #robotsrule
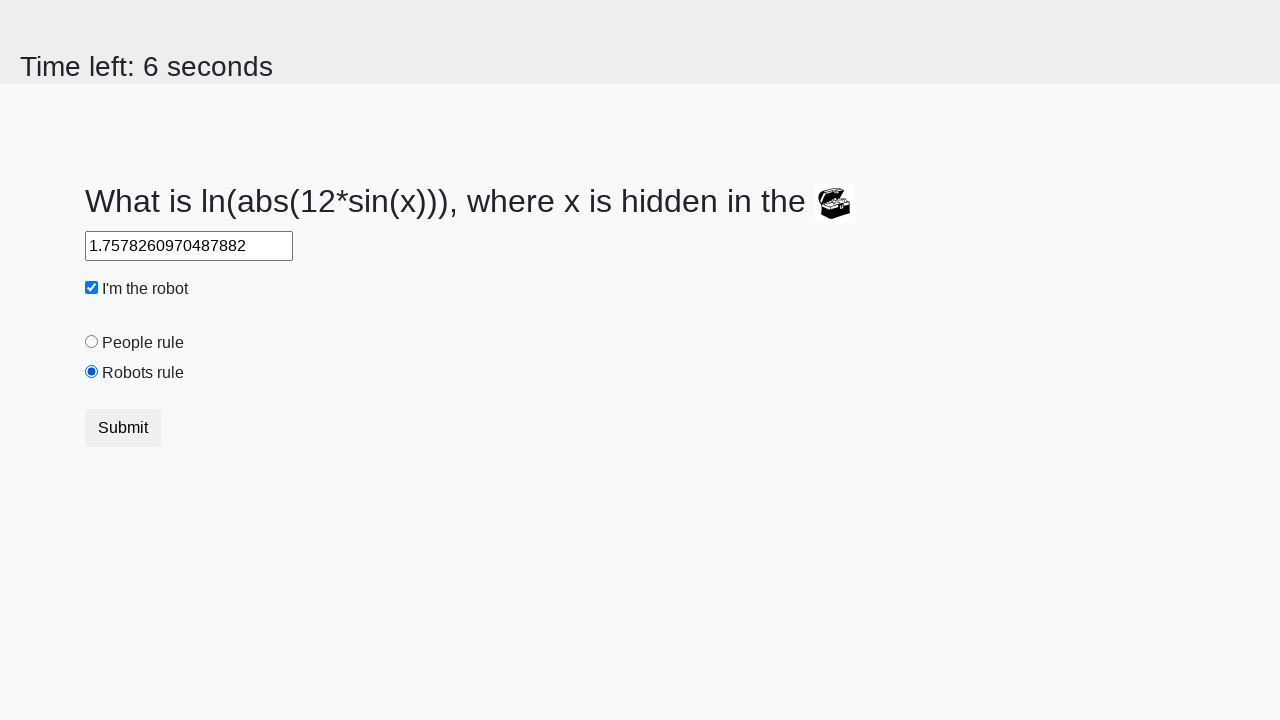

Submitted the form at (123, 428) on button.btn
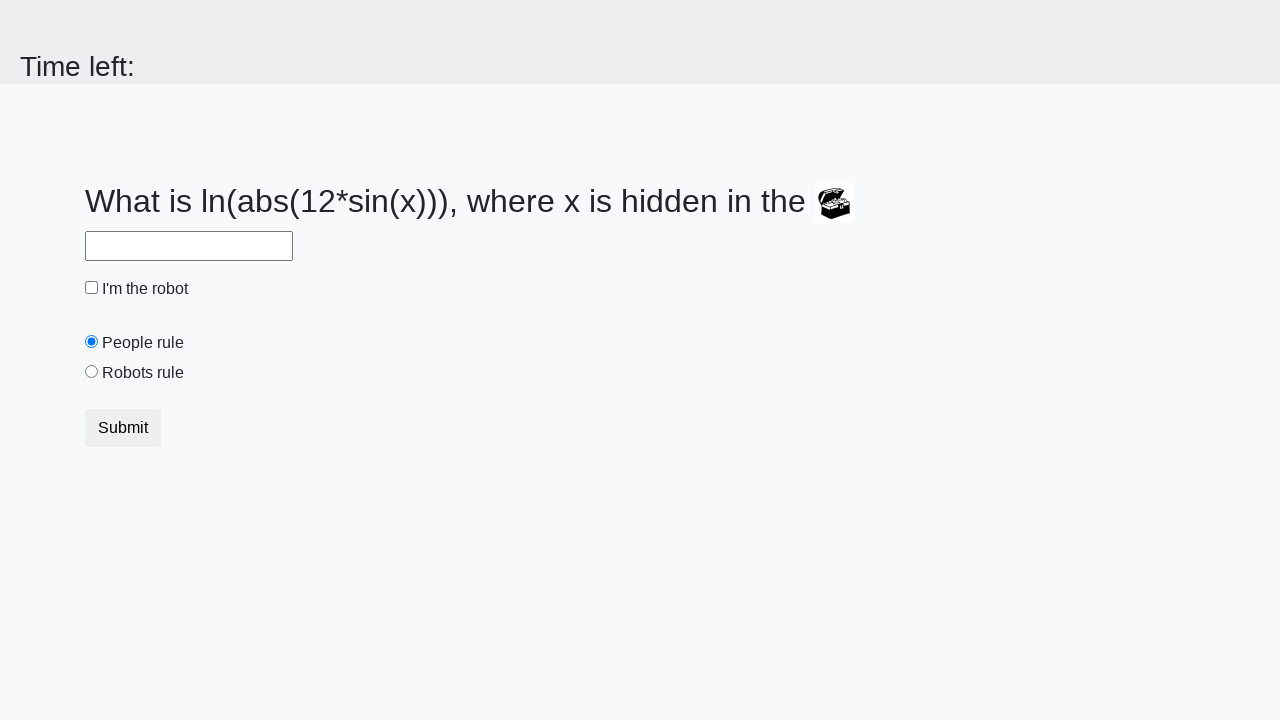

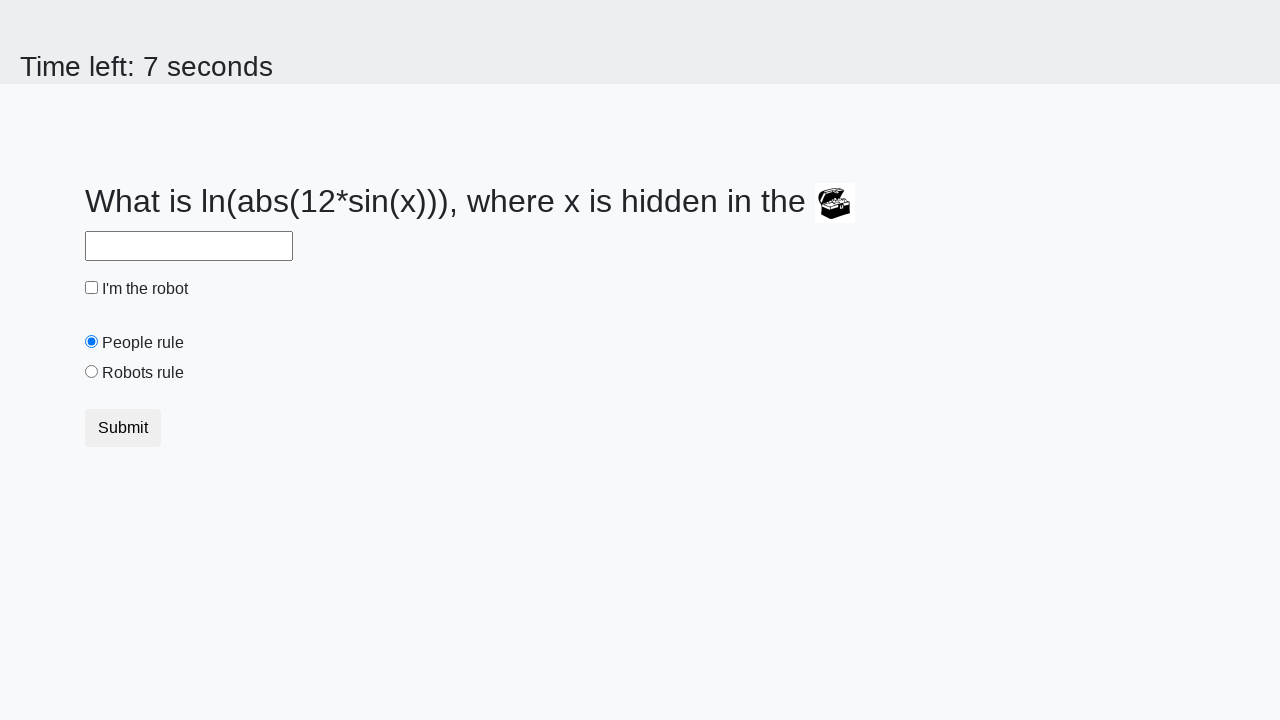